Tests browser window handling by clicking buttons that open new tabs/windows, switching between them to read content, closing secondary windows, and returning to the primary window

Starting URL: https://demoqa.com/browser-windows

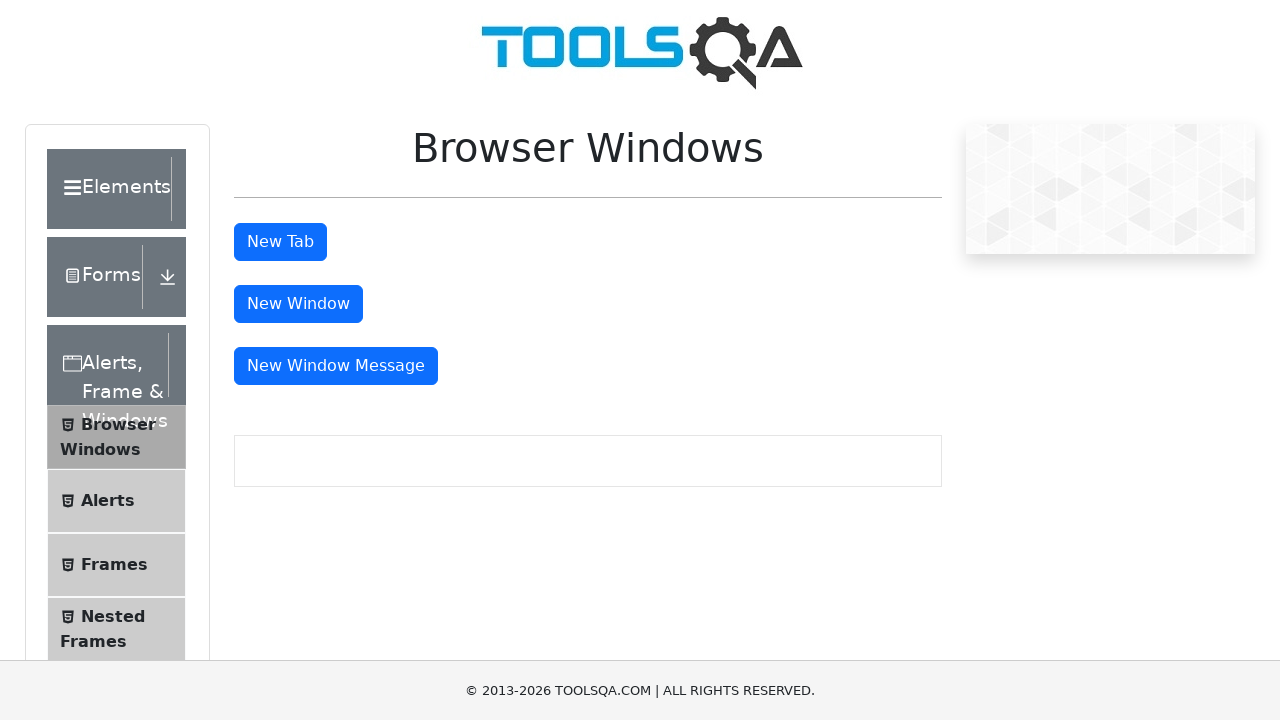

Clicked tab button to open new tab at (280, 242) on #tabButton
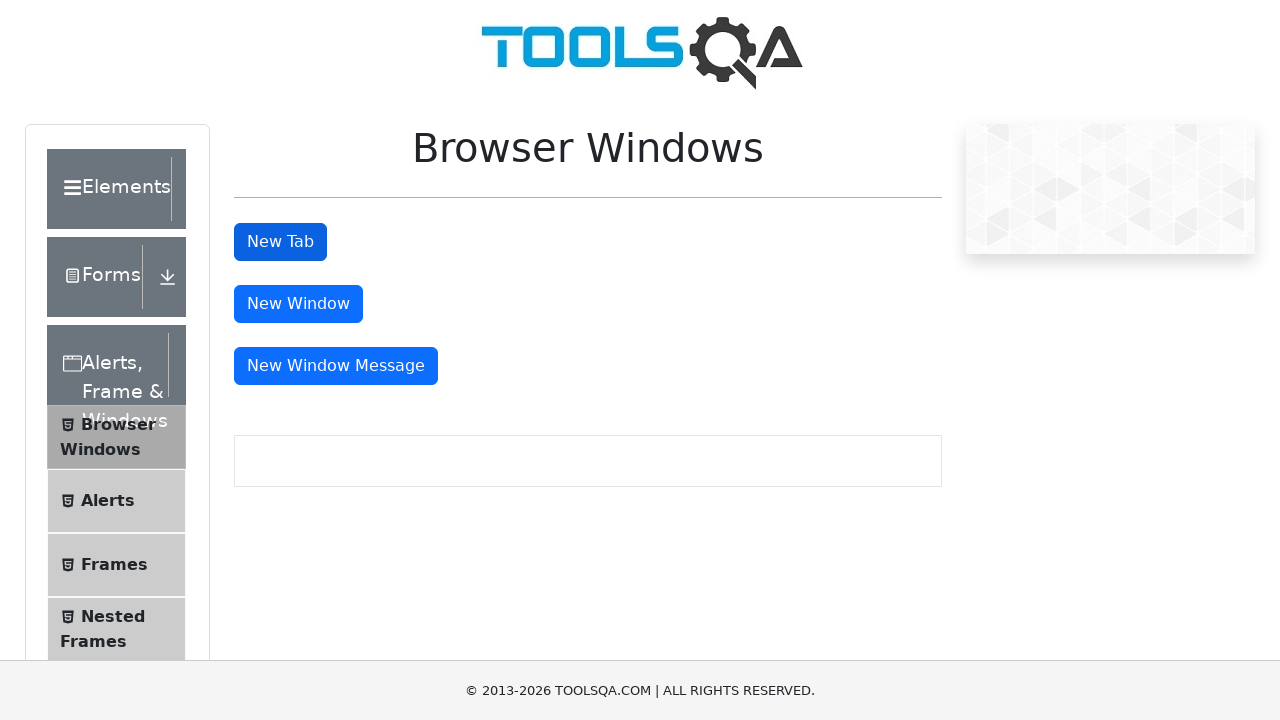

Clicked window button to open new window at (298, 304) on #windowButton
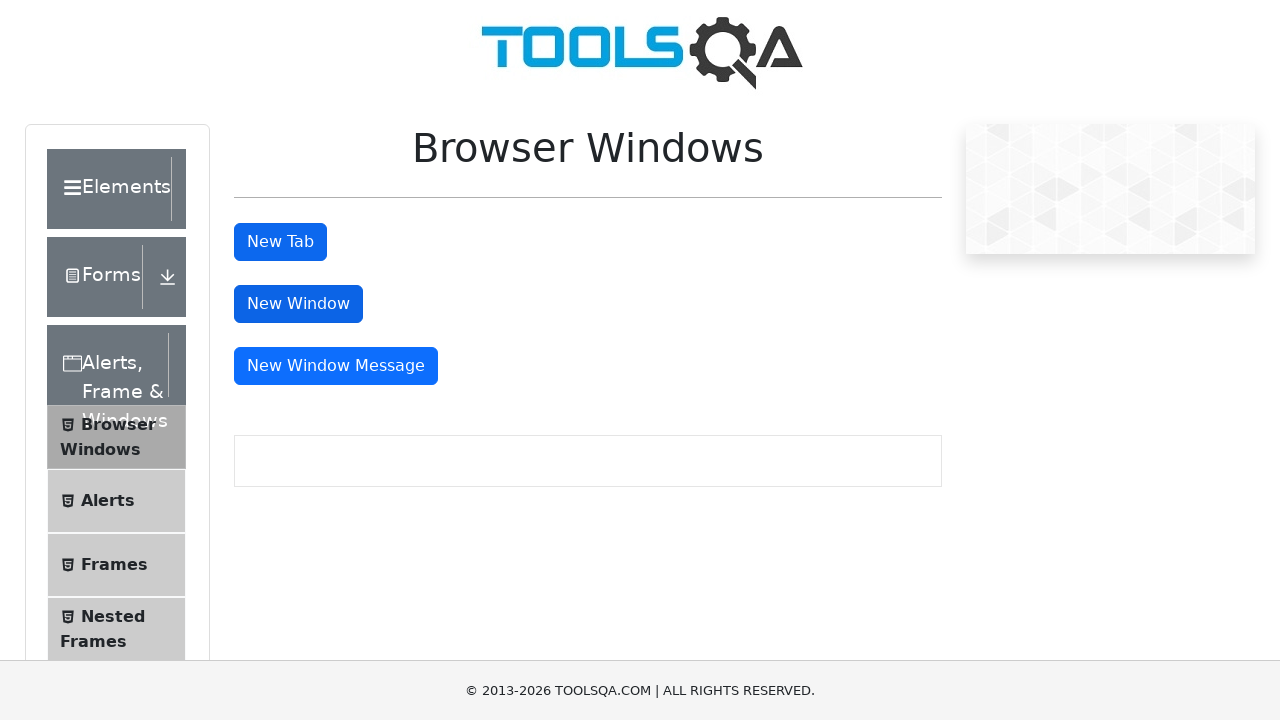

Waited for new pages to open
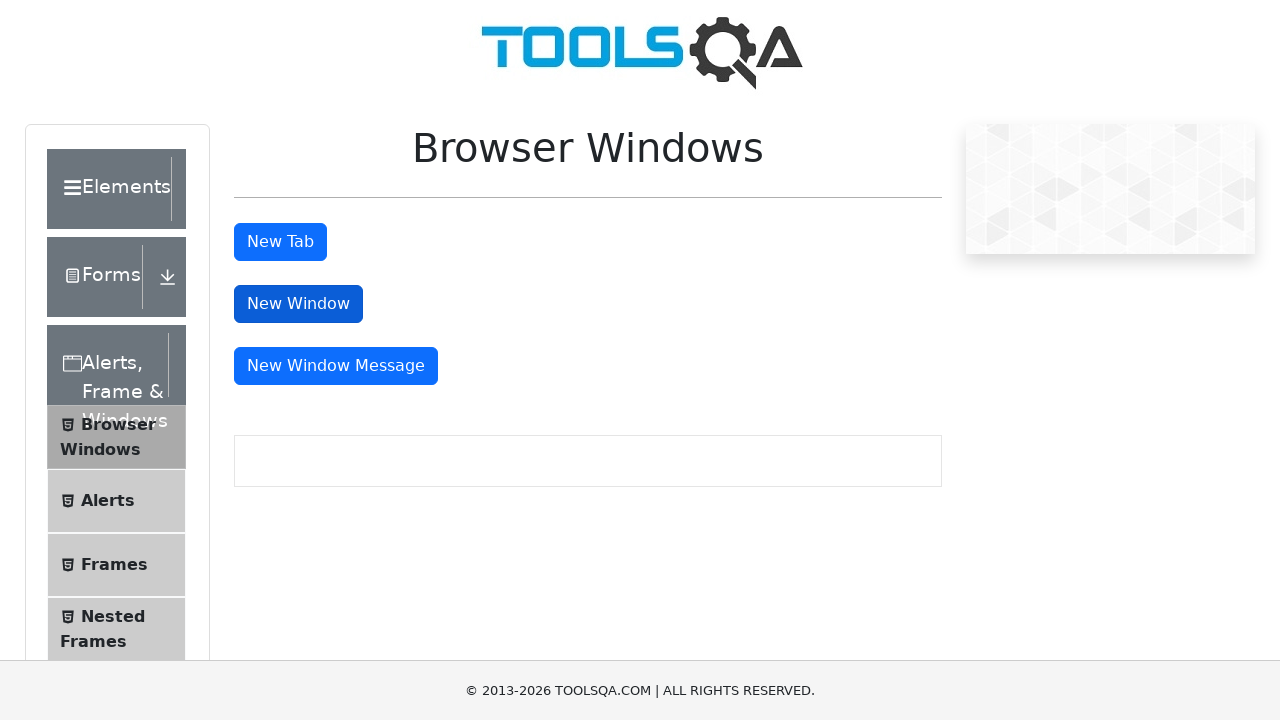

Retrieved all pages from context
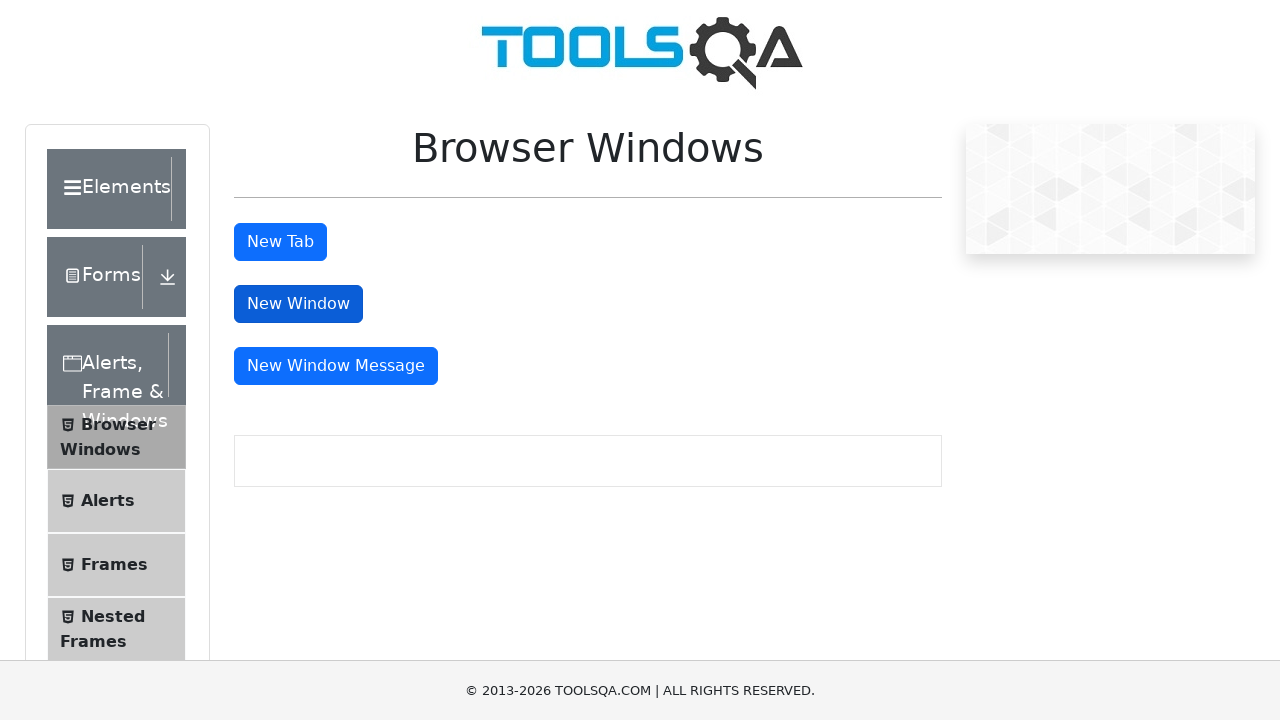

Waited for header in secondary window/tab
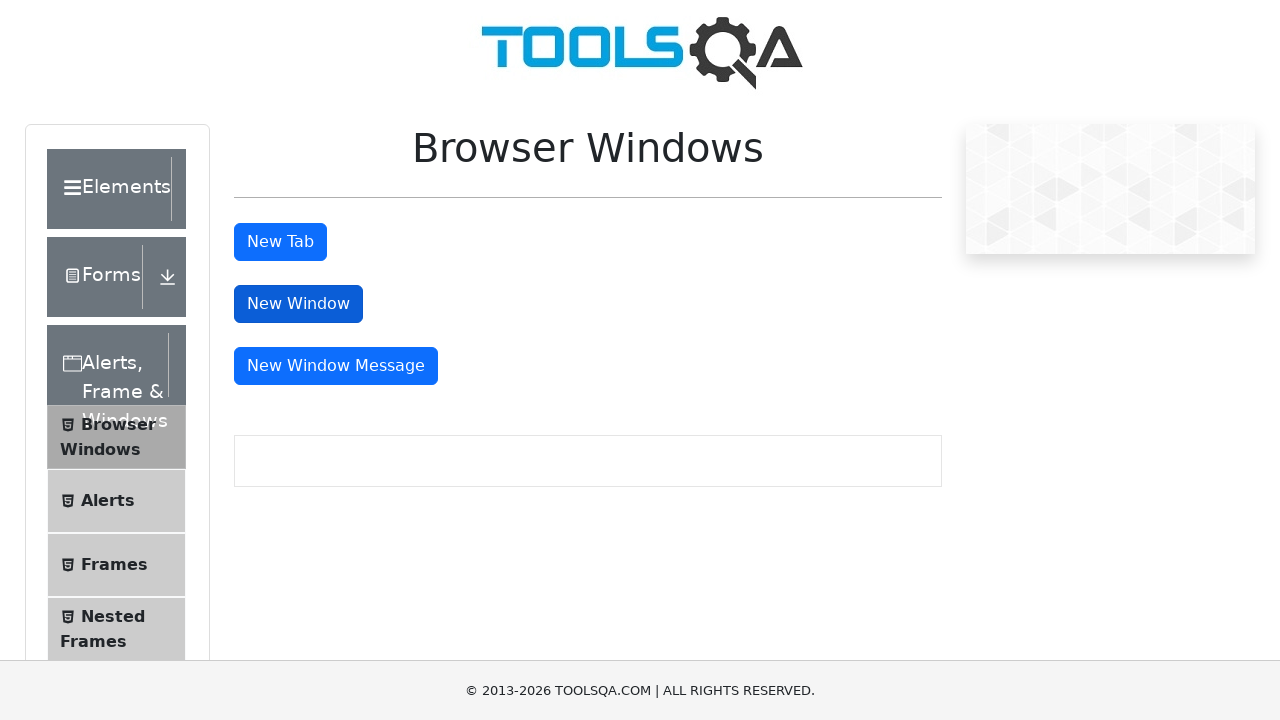

Retrieved header text: This is a sample page
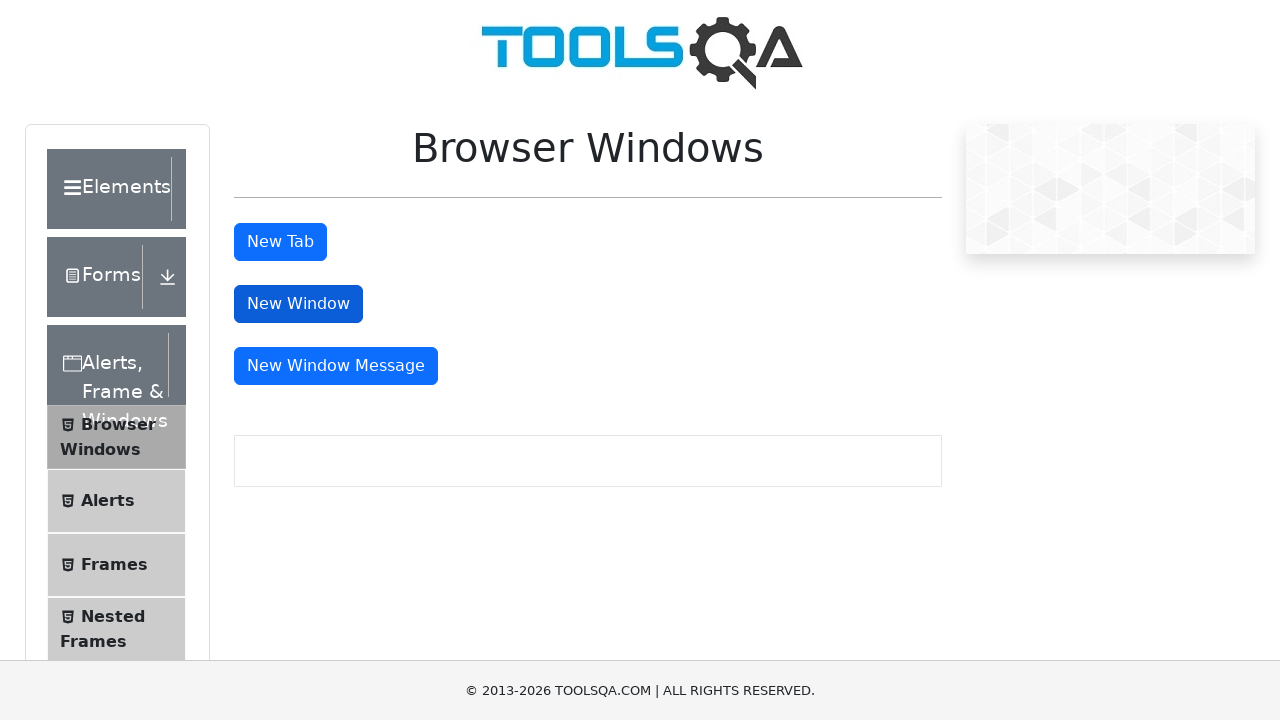

Closed secondary window/tab
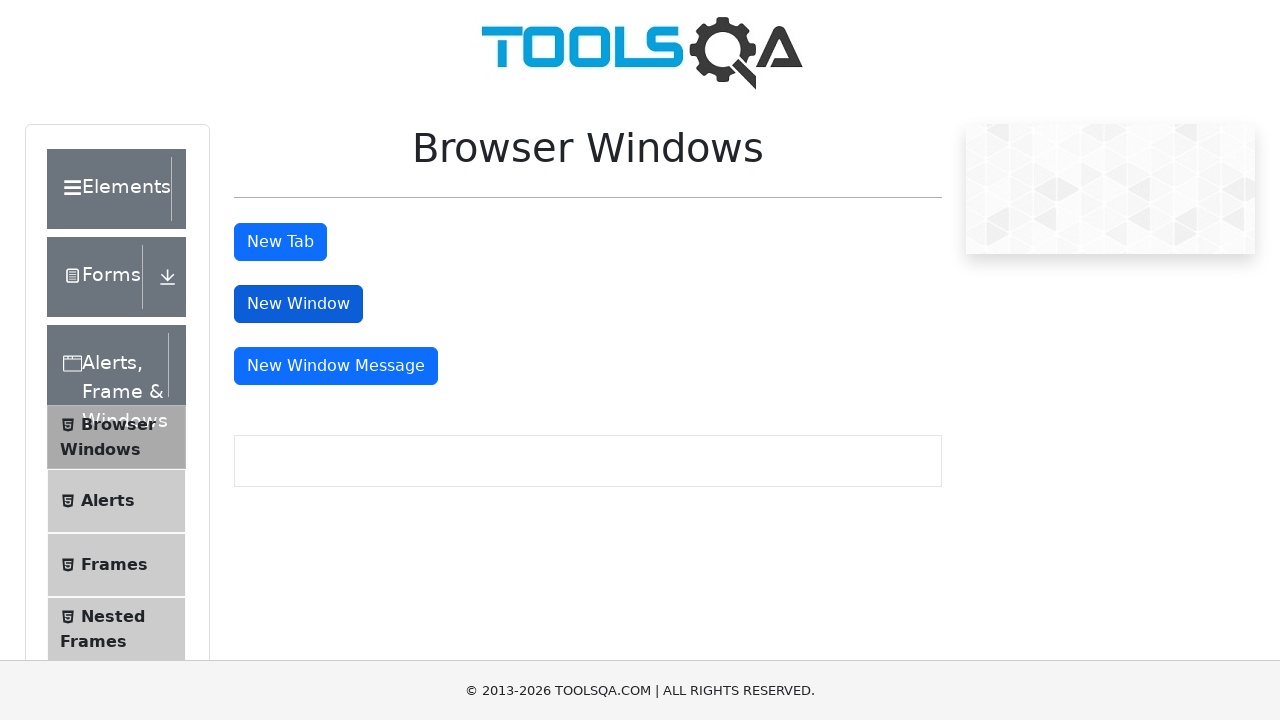

Waited for header in secondary window/tab
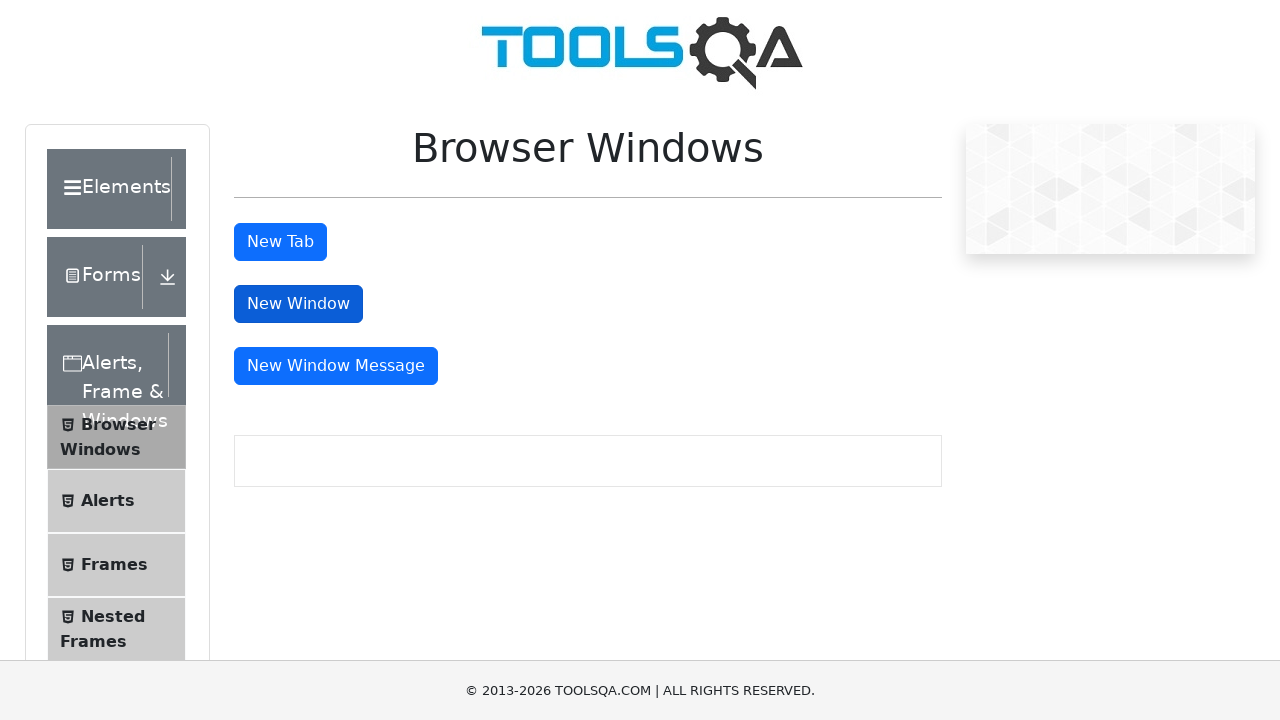

Retrieved header text: This is a sample page
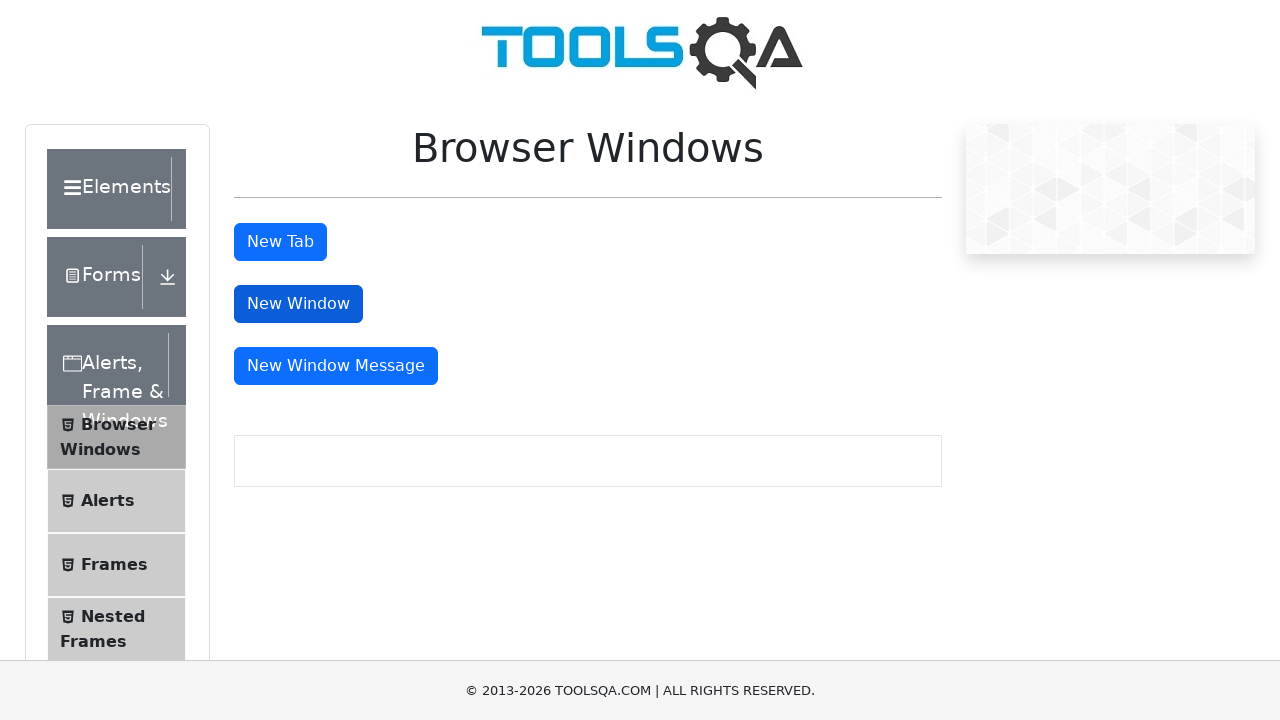

Closed secondary window/tab
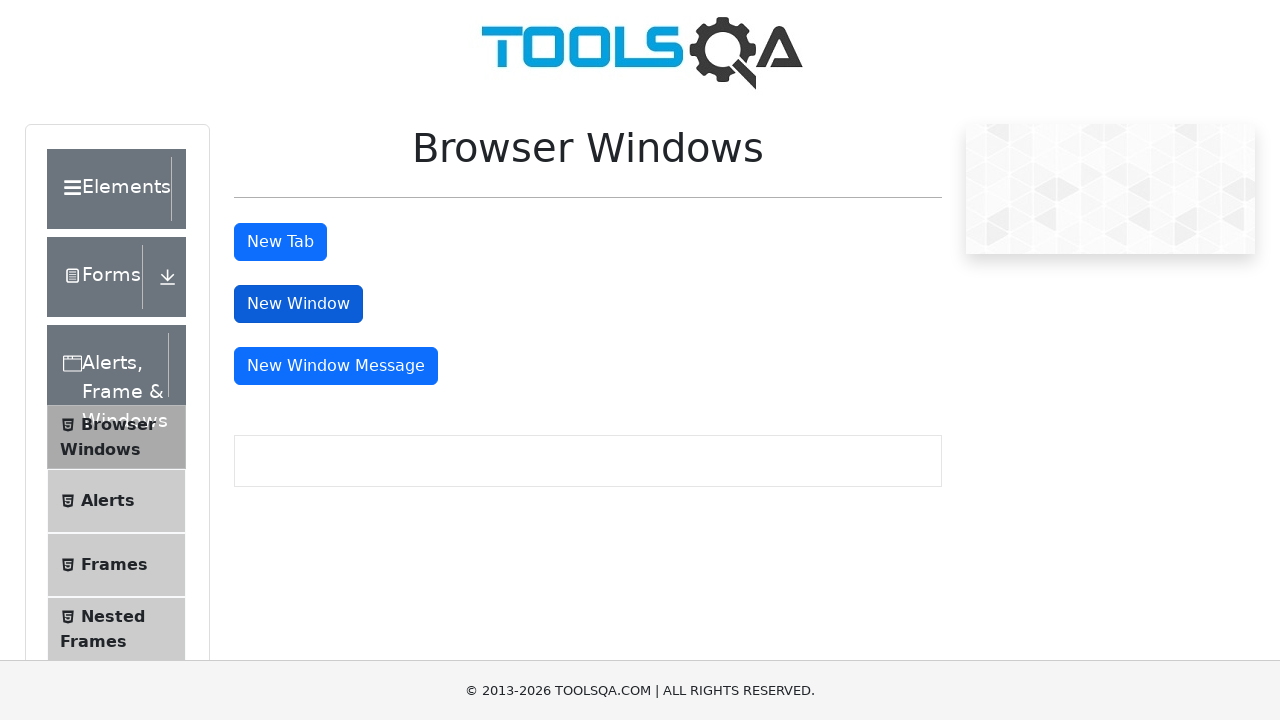

Brought primary window to front
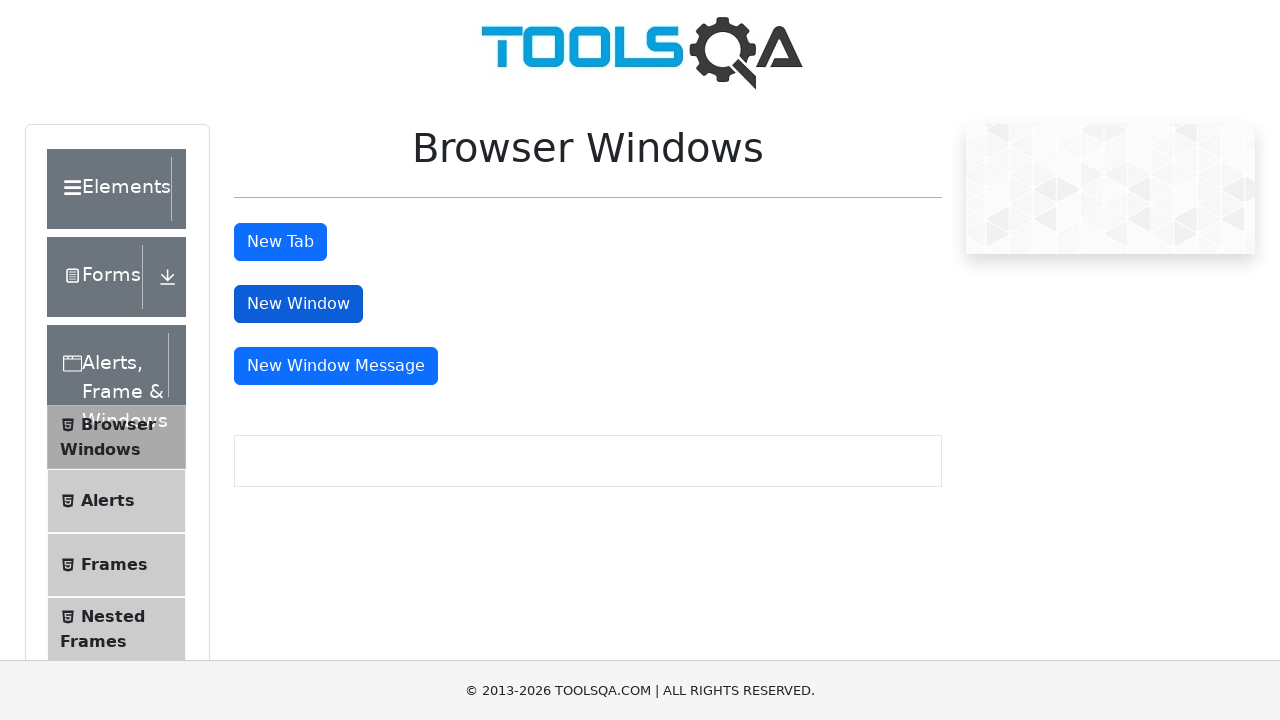

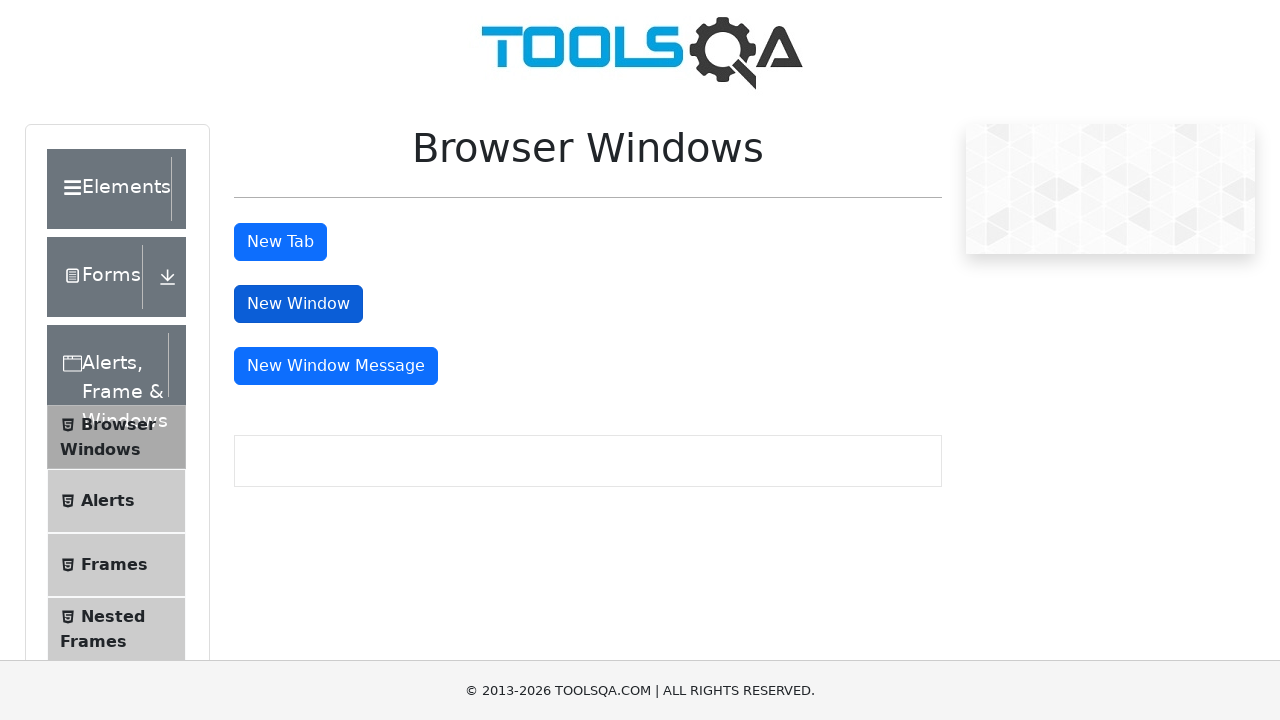